Tests JavaScript alert handling by clicking an alert button and accepting the alert dialog

Starting URL: https://demoqa.com/alerts

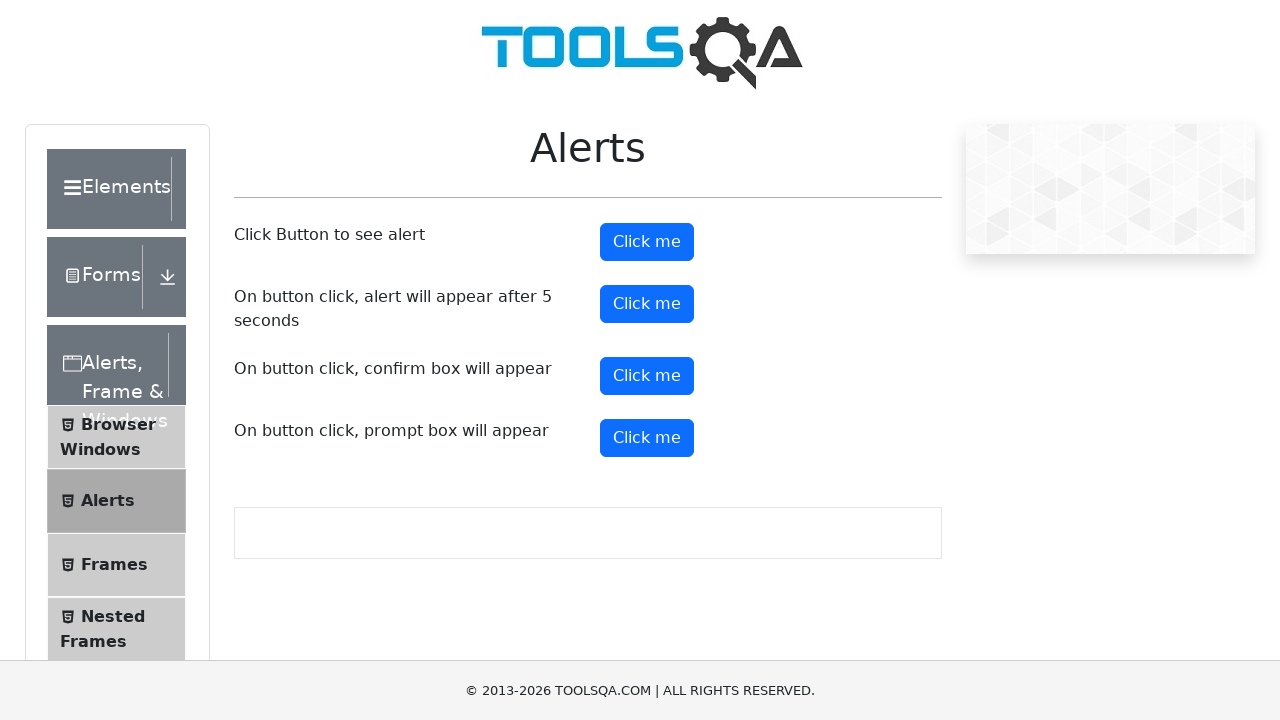

Waited for alert button to be clickable
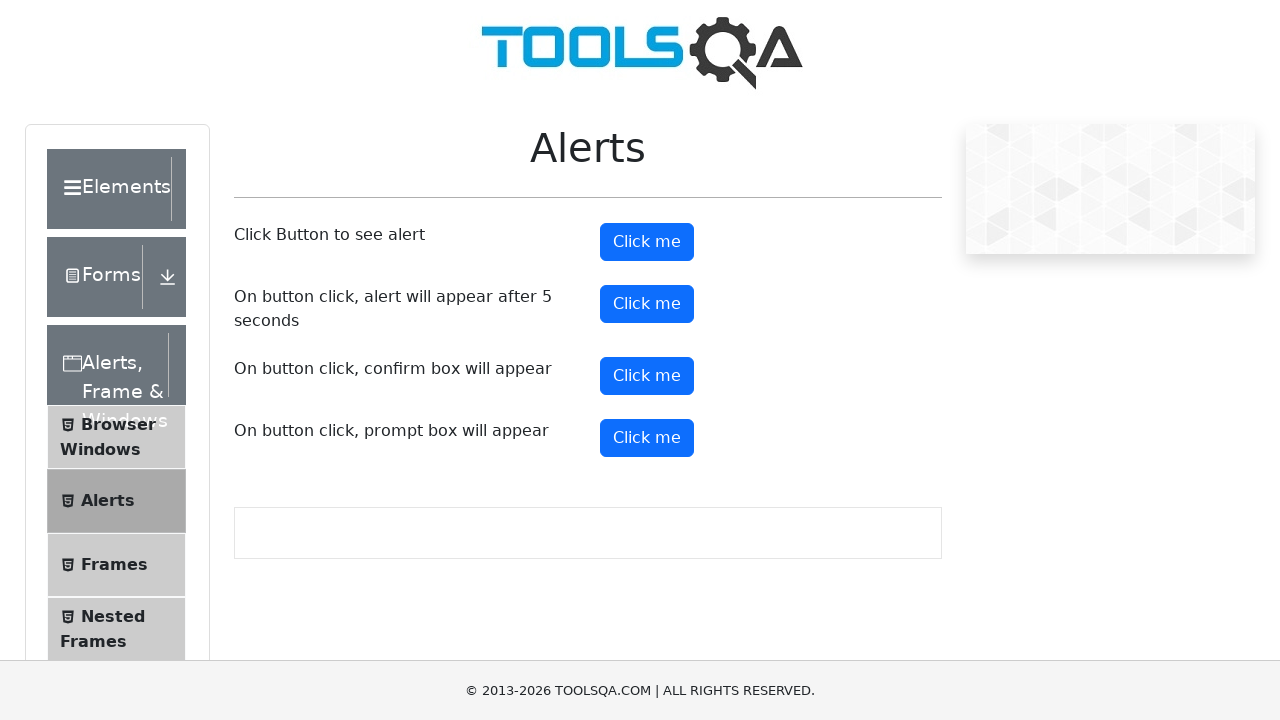

Clicked the alert button at (647, 242) on #alertButton
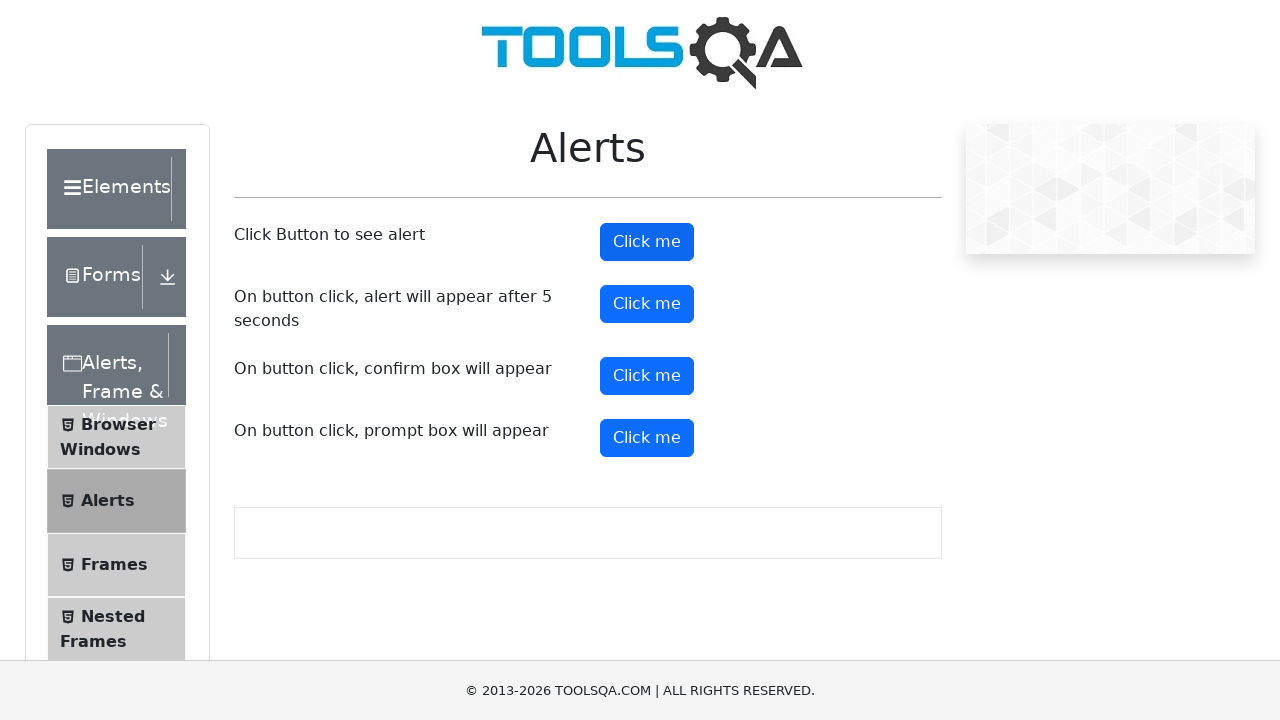

Set up dialog handler to accept the alert
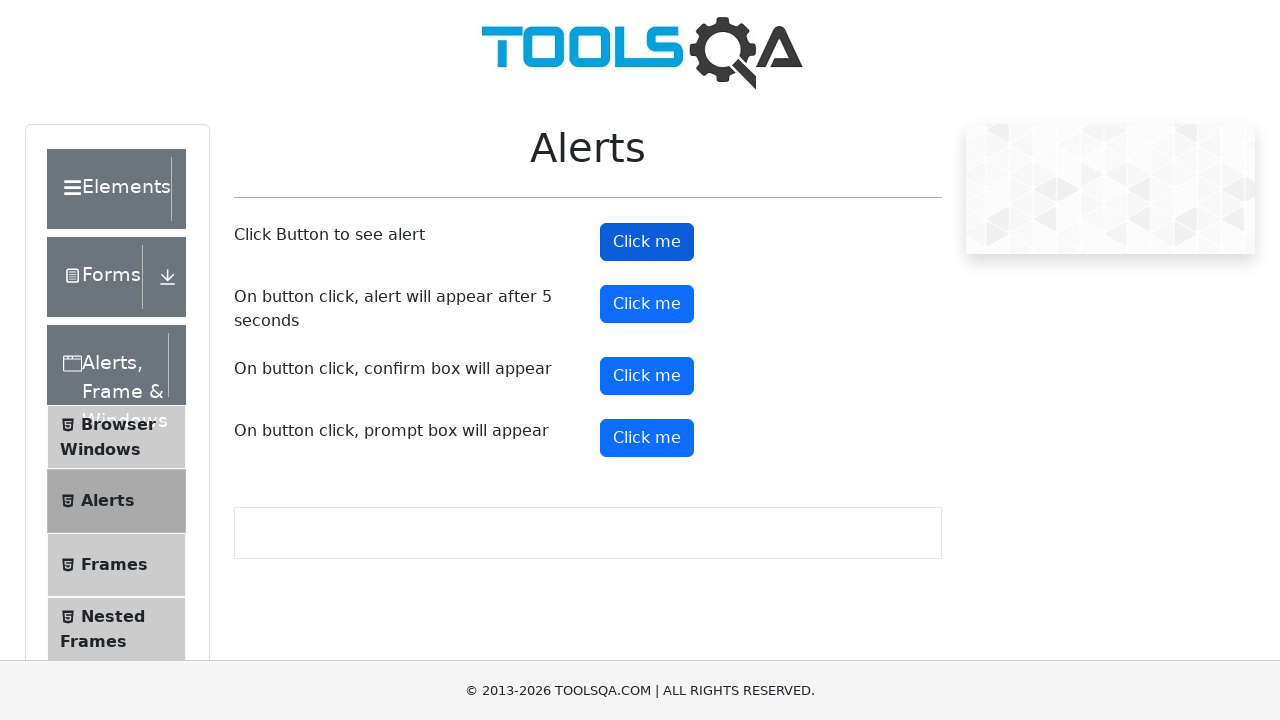

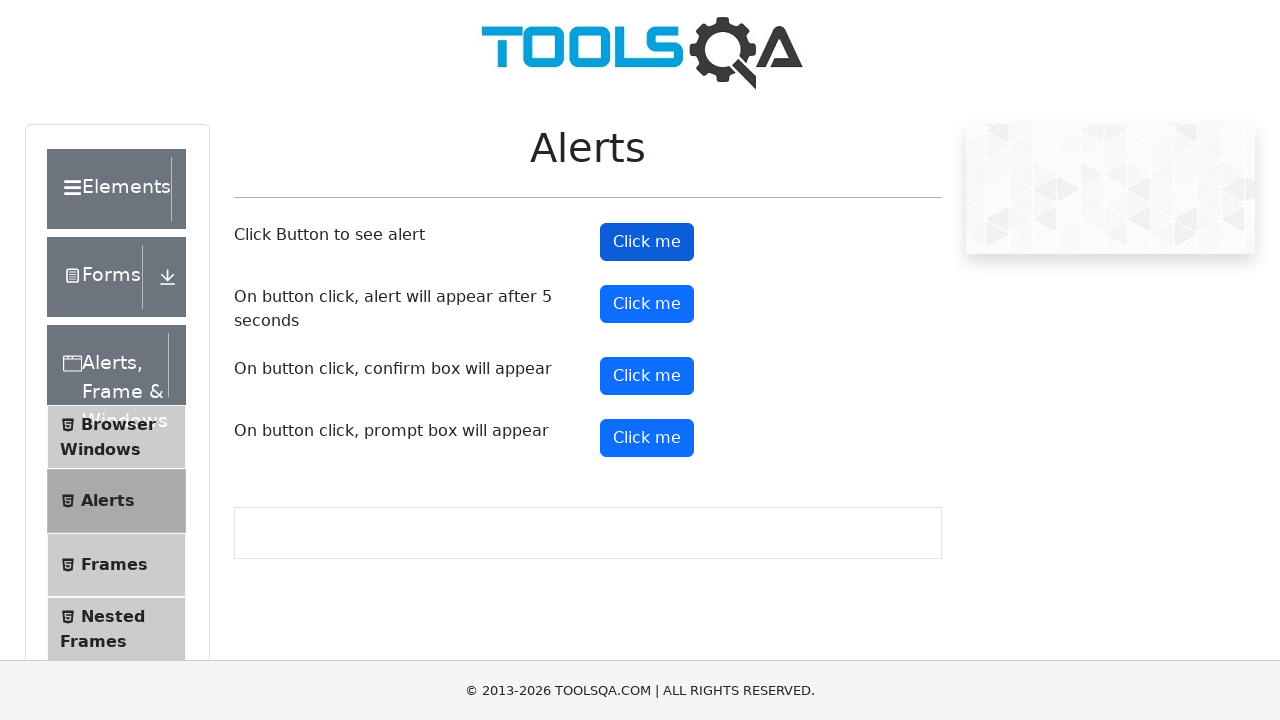